Tests AccuWeather search functionality by searching for a city location and navigating to its weather forecast page to retrieve the current temperature

Starting URL: https://www.accuweather.com

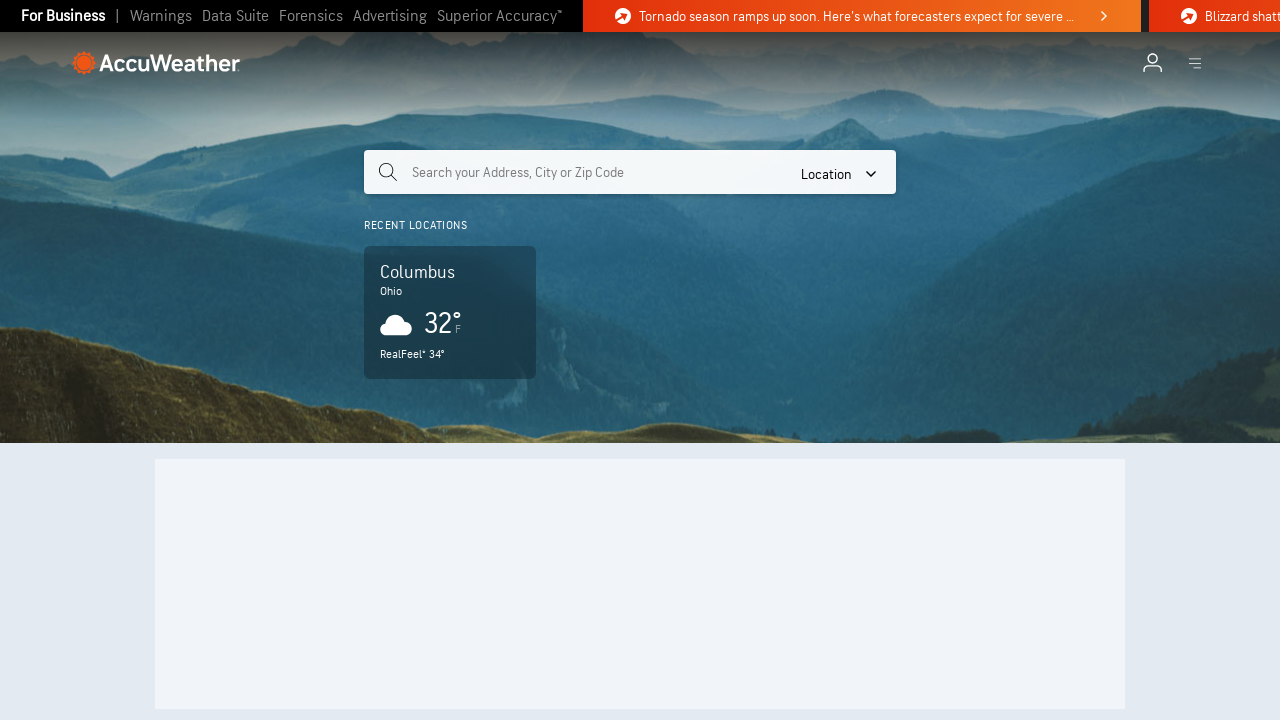

Filled search field with 'Austin,TX' on input[name='query']
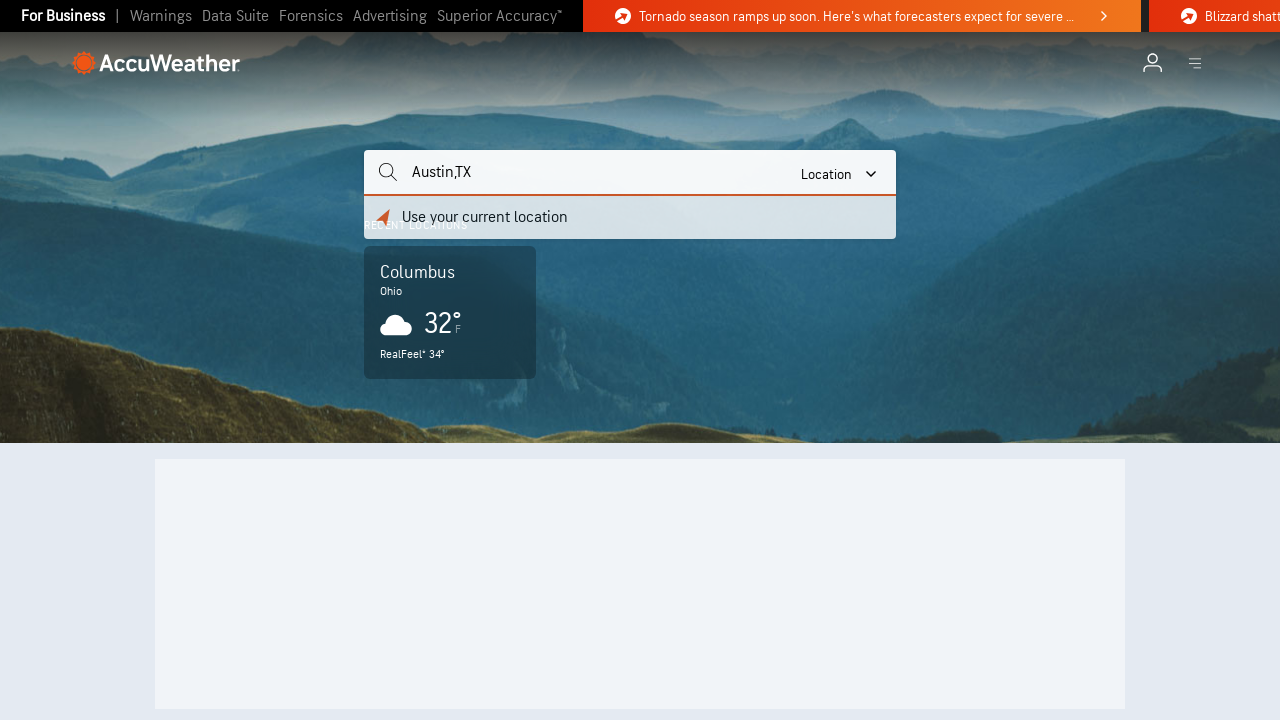

Pressed Enter to submit search query on input[name='query']
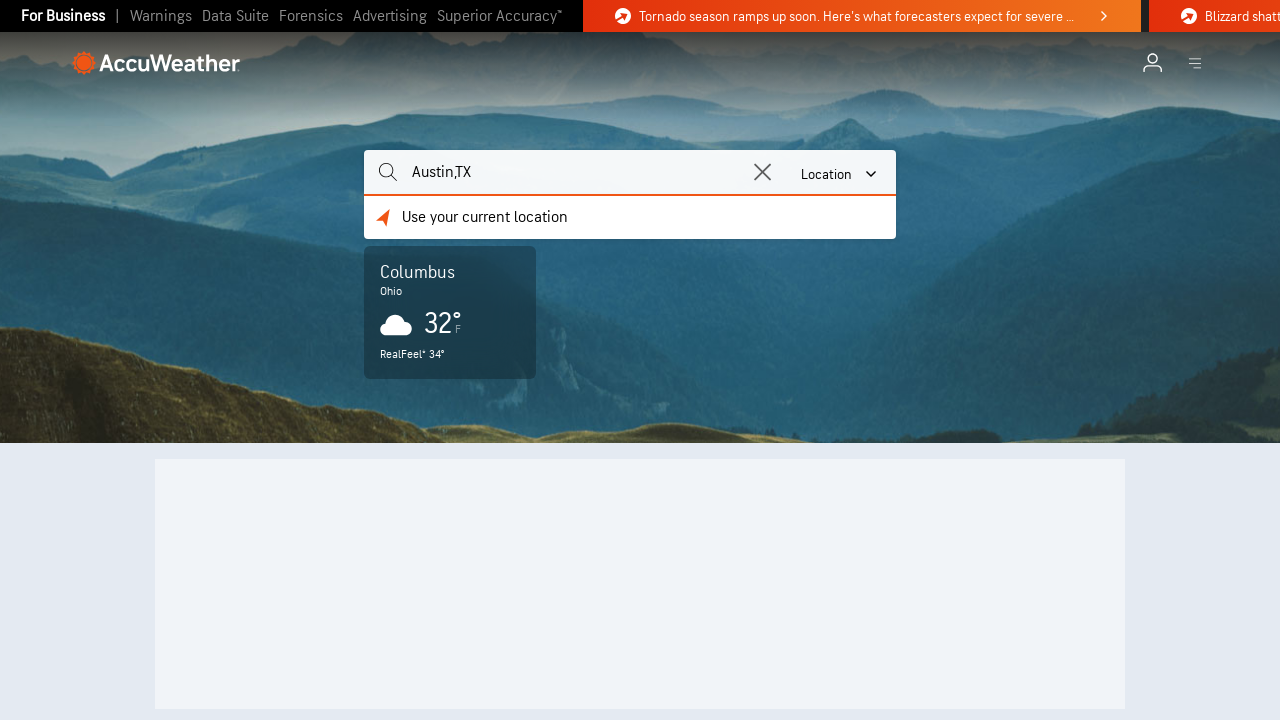

Search results loaded with location names displayed
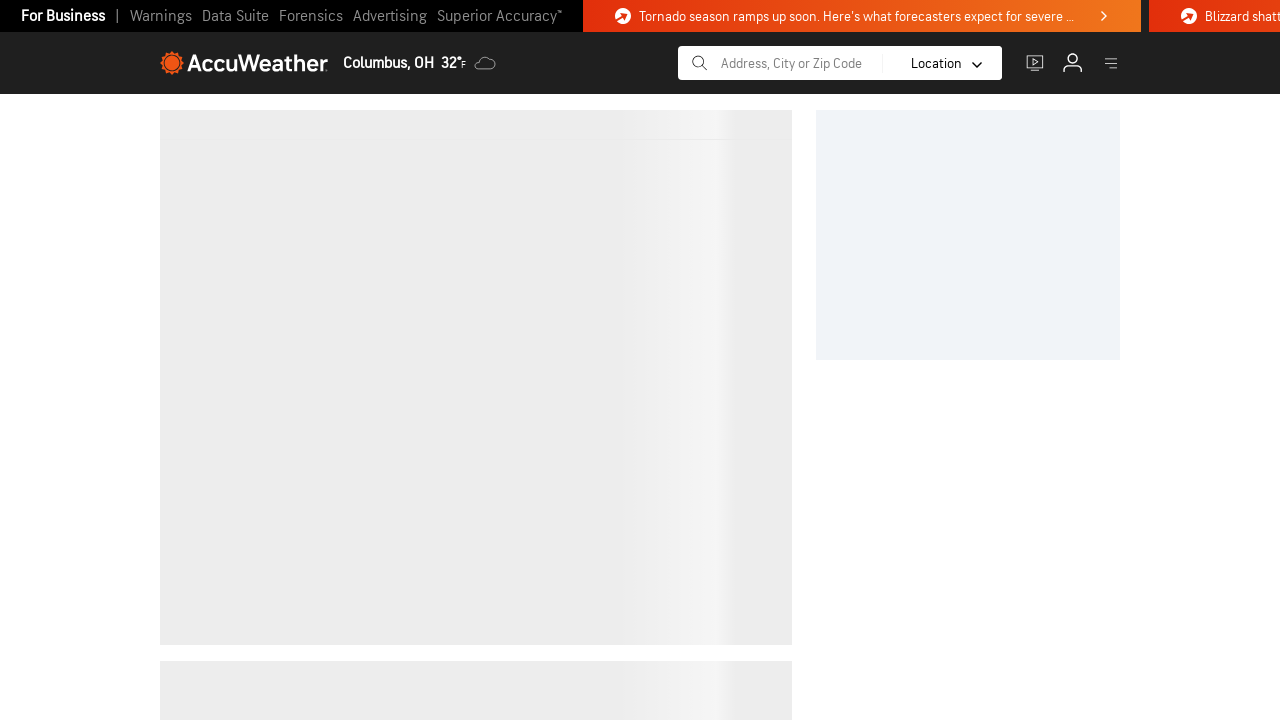

Clicked on first search result location at (476, 162) on .location-name >> nth=0
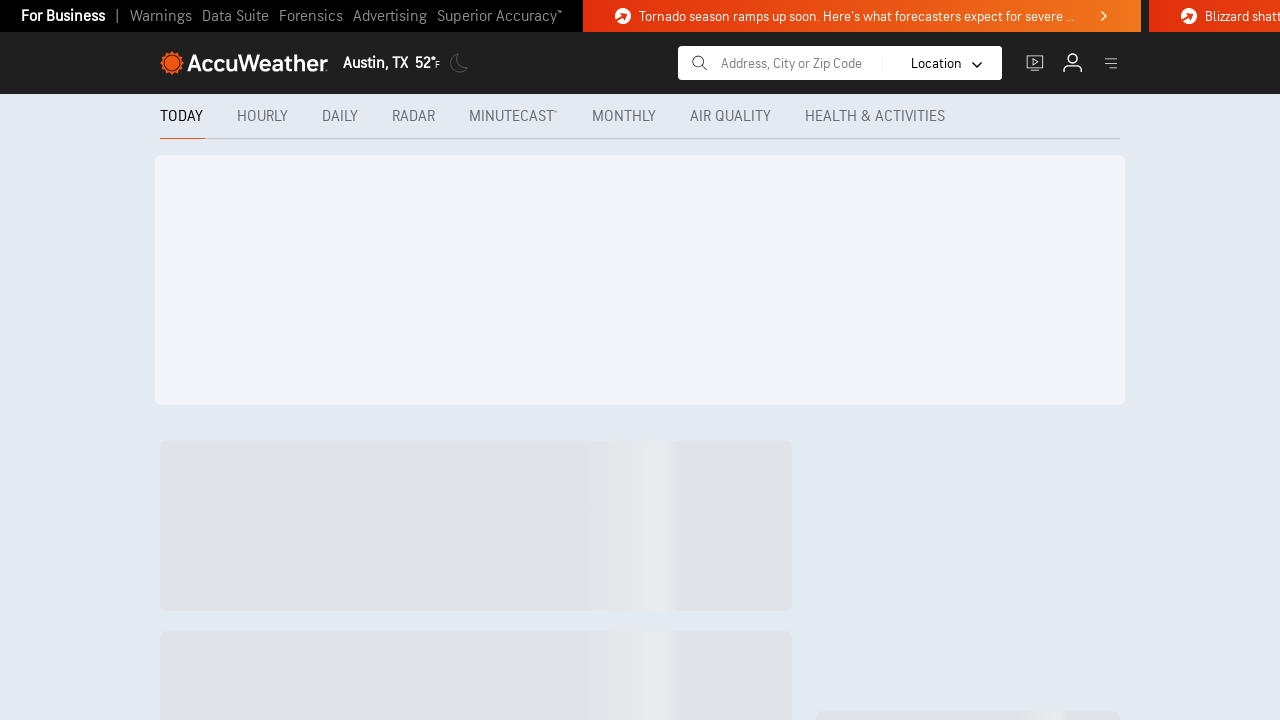

Weather forecast page loaded and temperature element is visible
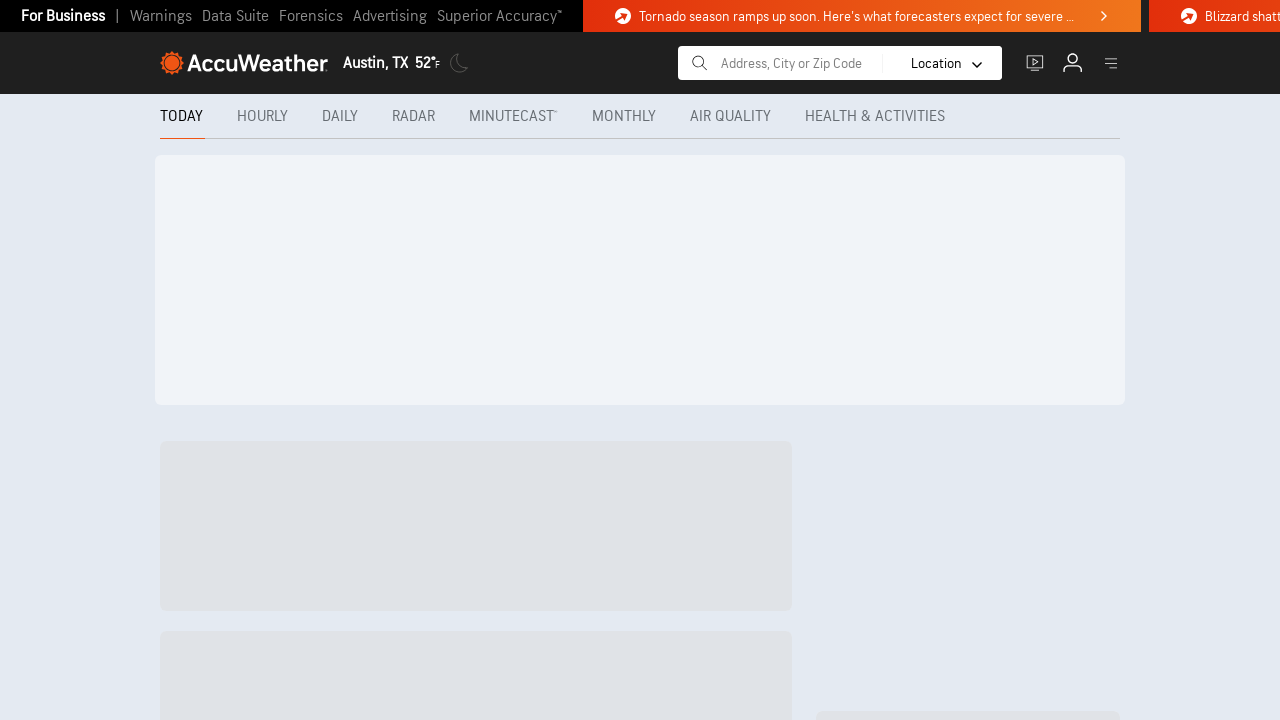

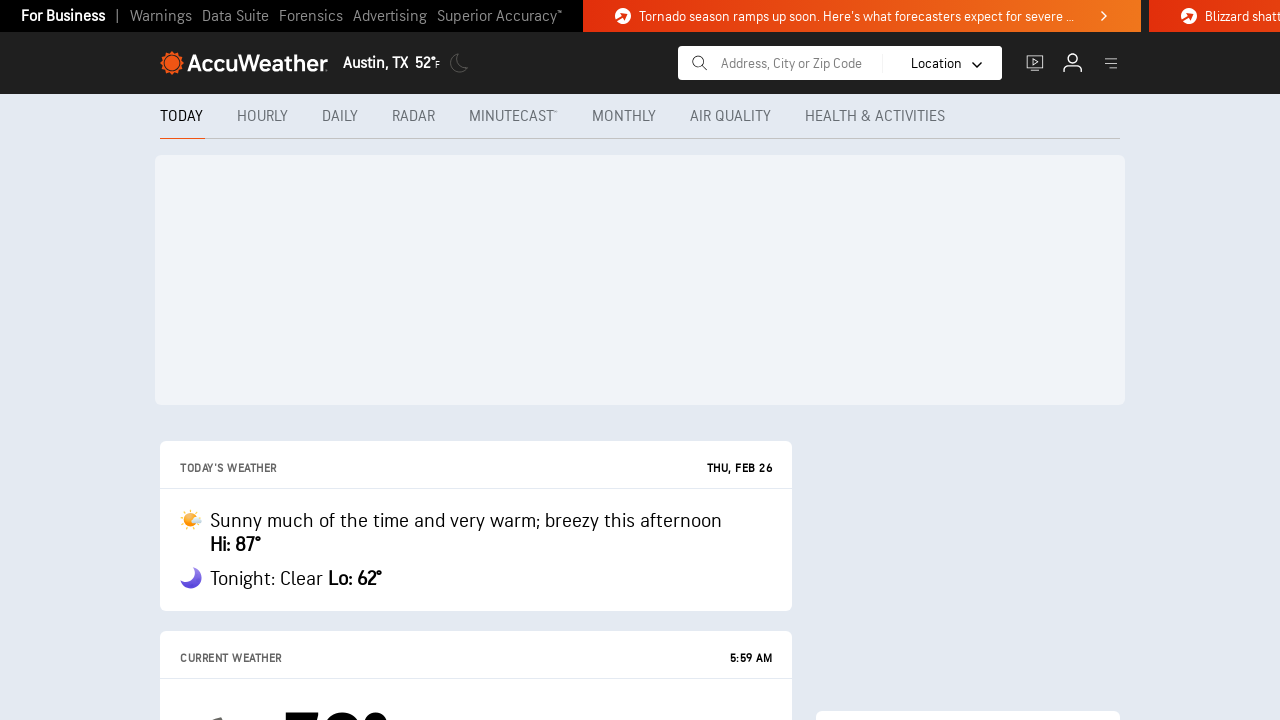